Tests the search functionality by searching for an item and verifying search results are displayed

Starting URL: https://rahulshettyacademy.com/seleniumPractise/#/

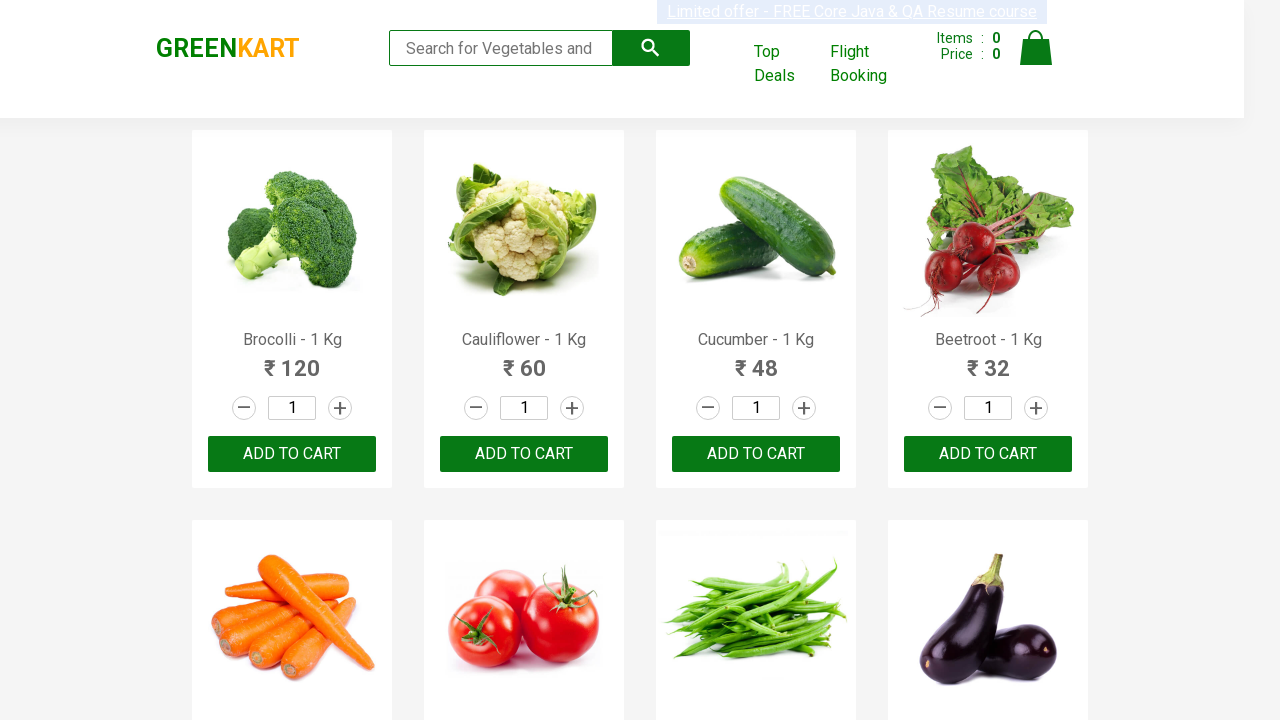

Filled search field with 'Broccoli' on //input[@class='search-keyword']
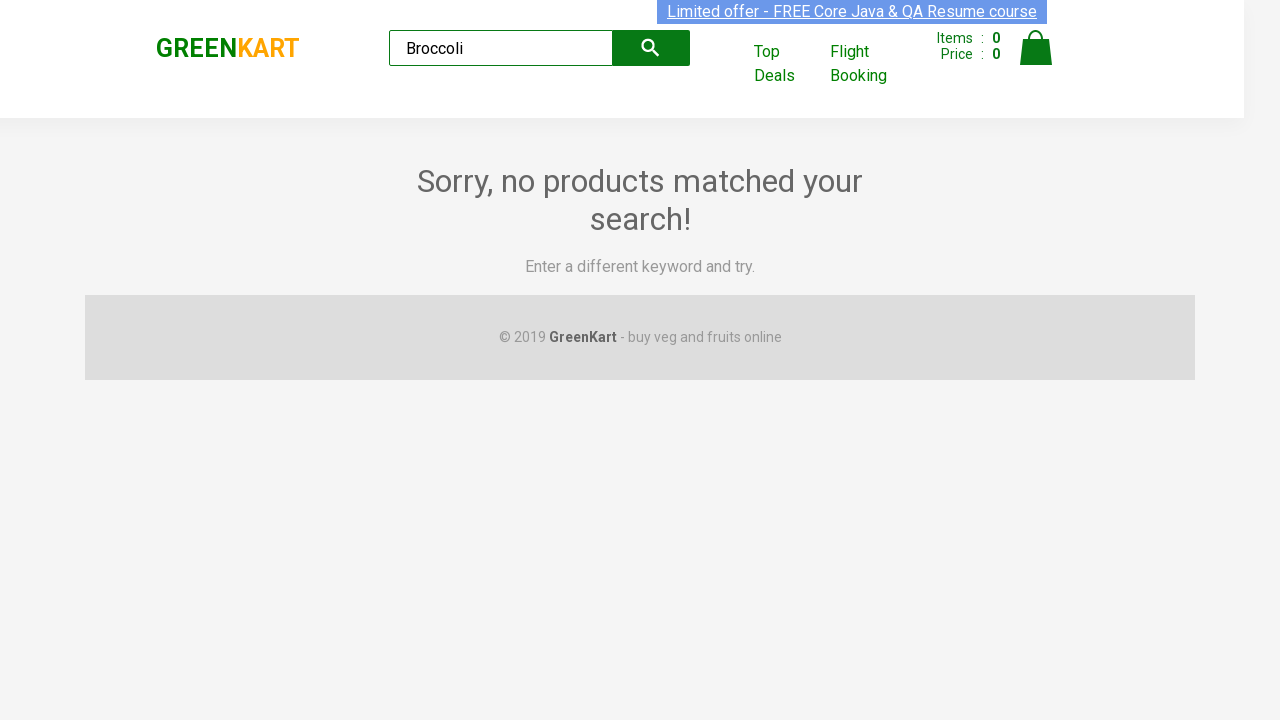

Waited 1 second for search to process
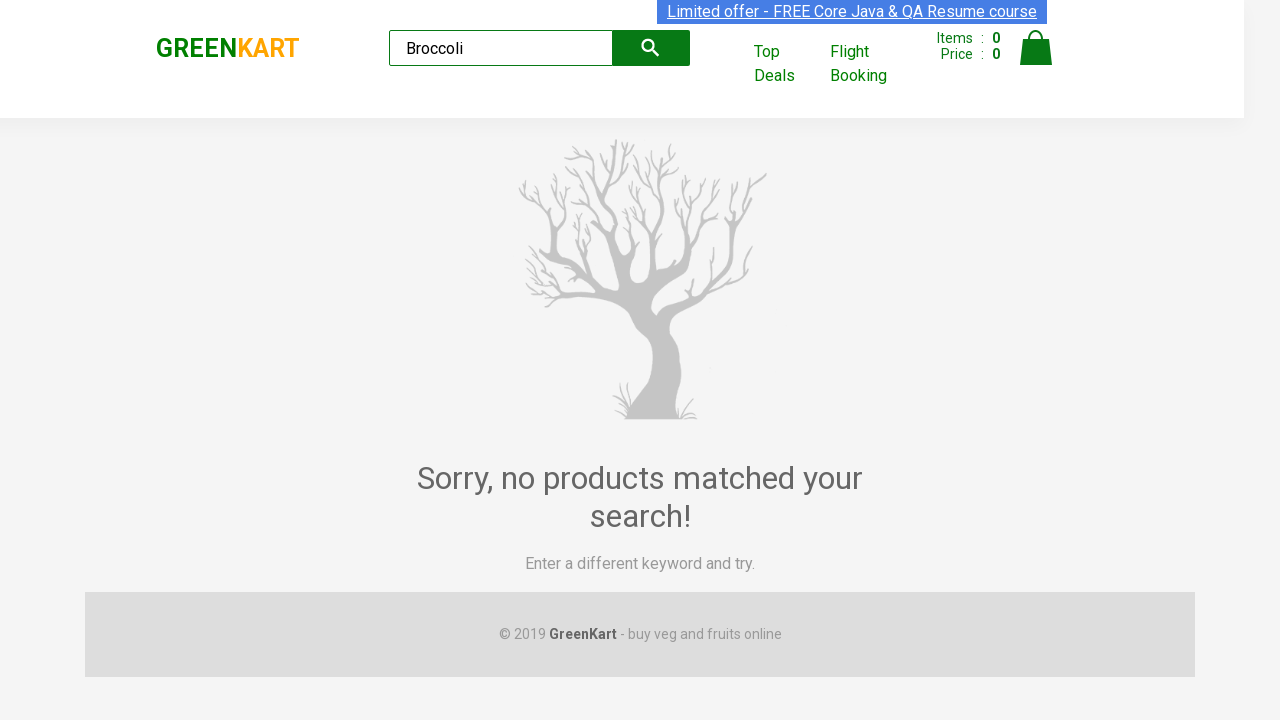

Search results displayed for 'Broccoli'
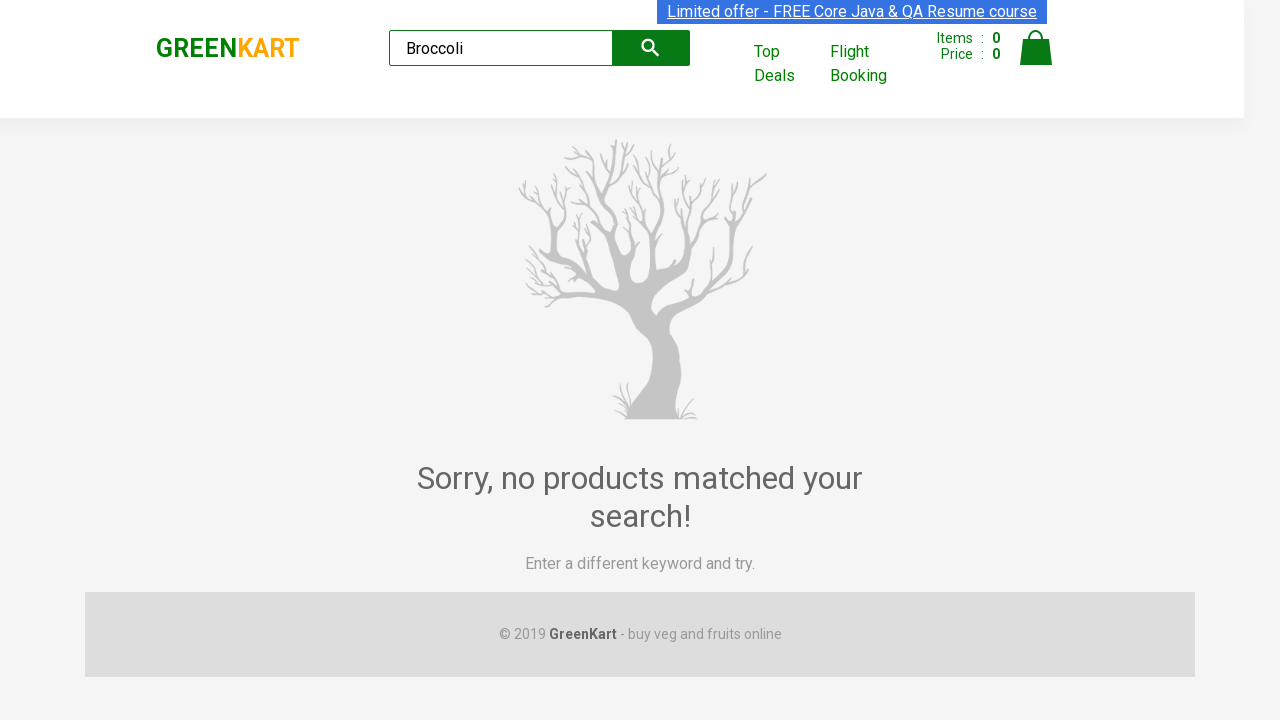

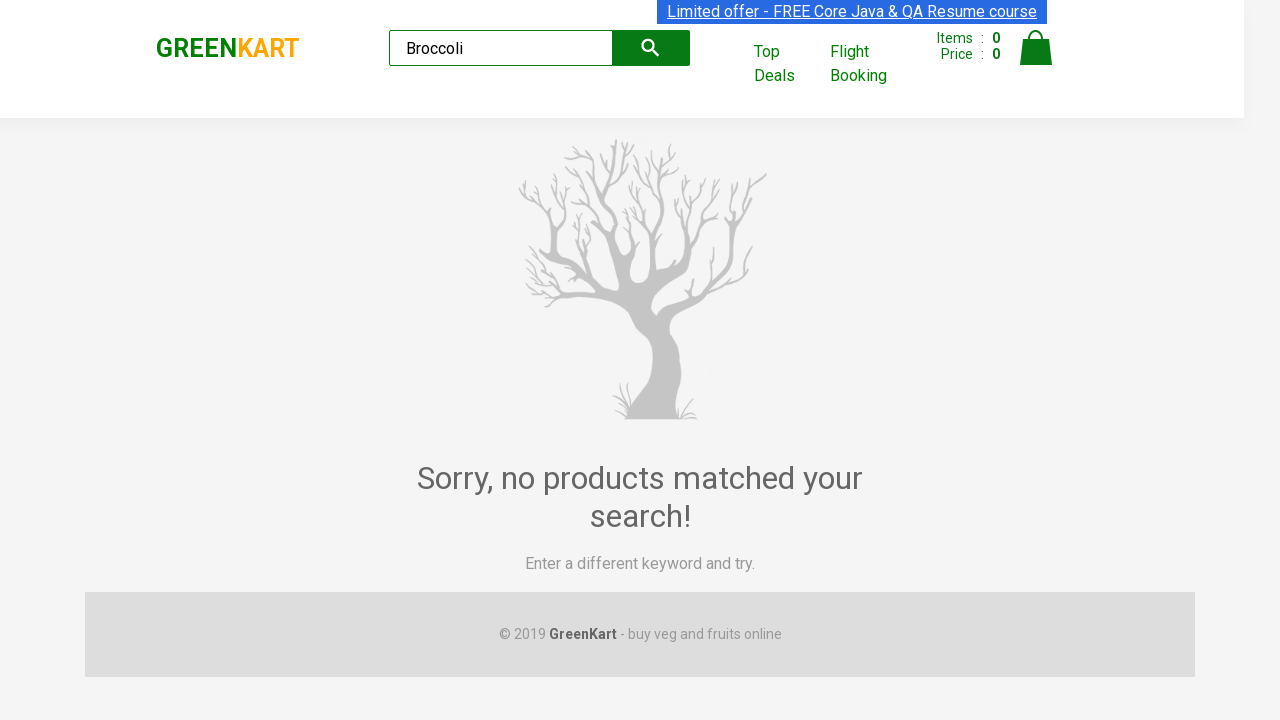